Tests that the Clear completed button is displayed with correct text when there are completed items

Starting URL: https://demo.playwright.dev/todomvc

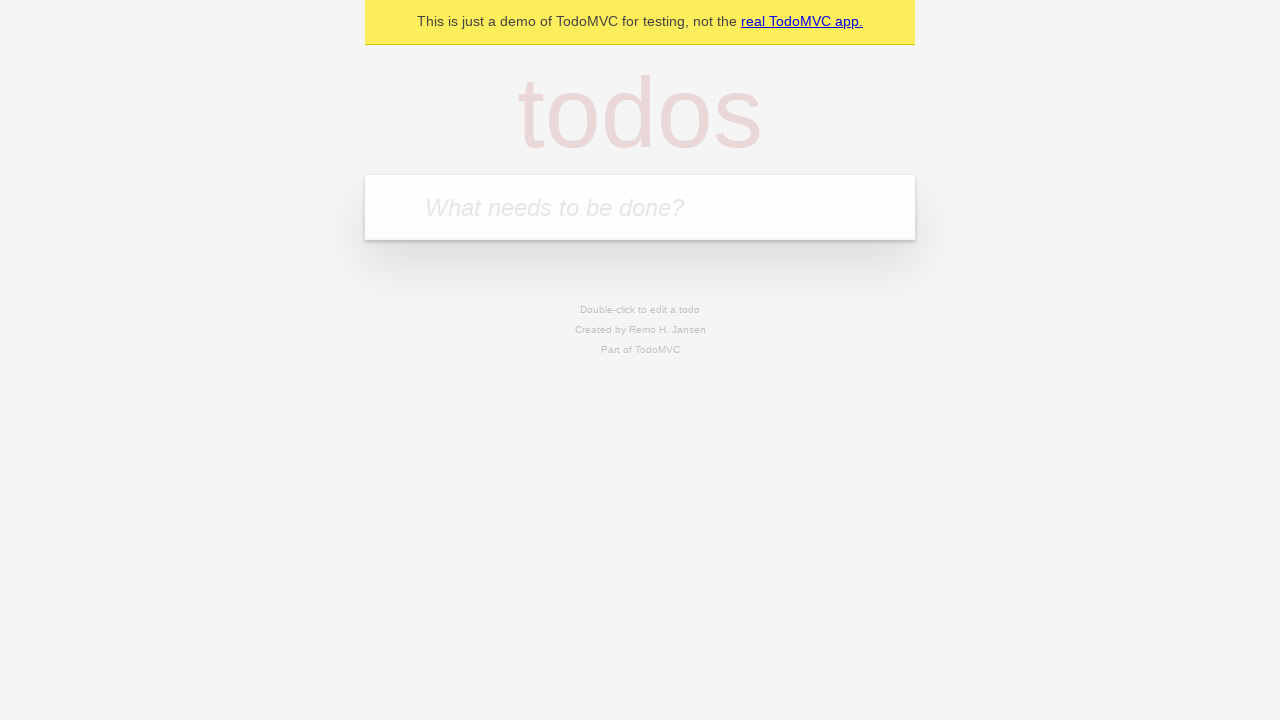

Filled todo input with 'buy some cheese' on internal:attr=[placeholder="What needs to be done?"i]
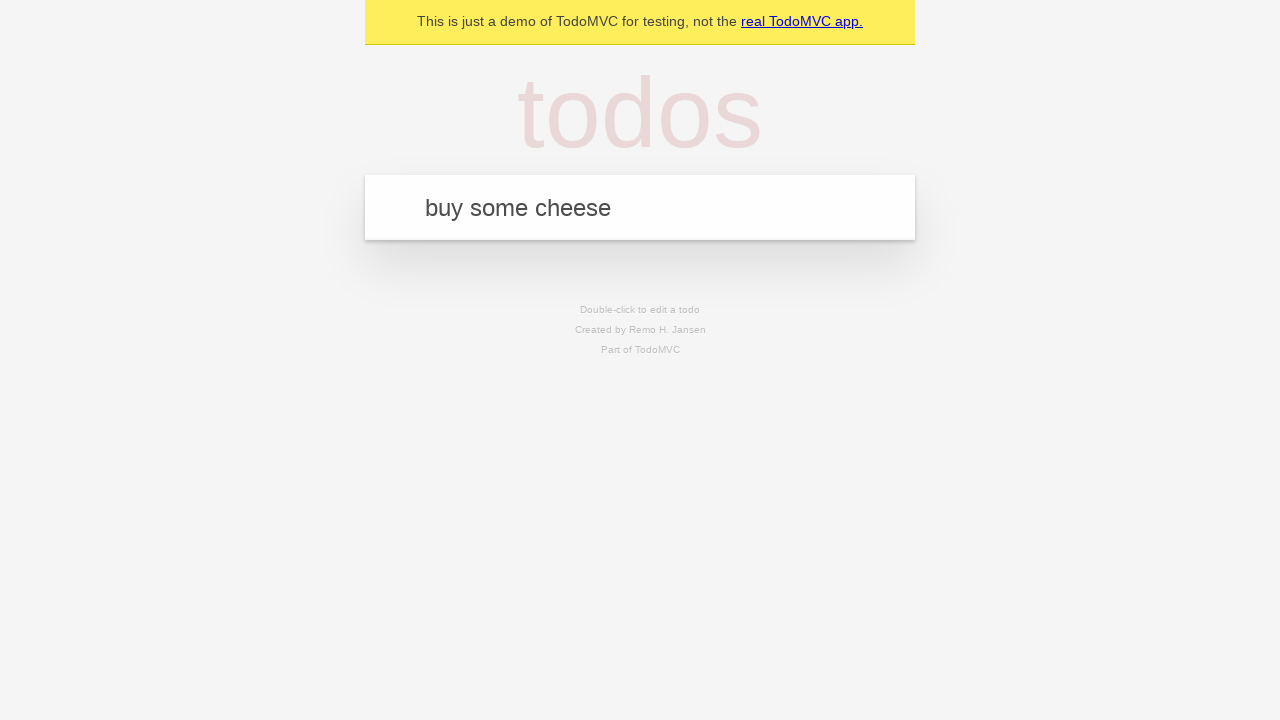

Pressed Enter to add first todo item on internal:attr=[placeholder="What needs to be done?"i]
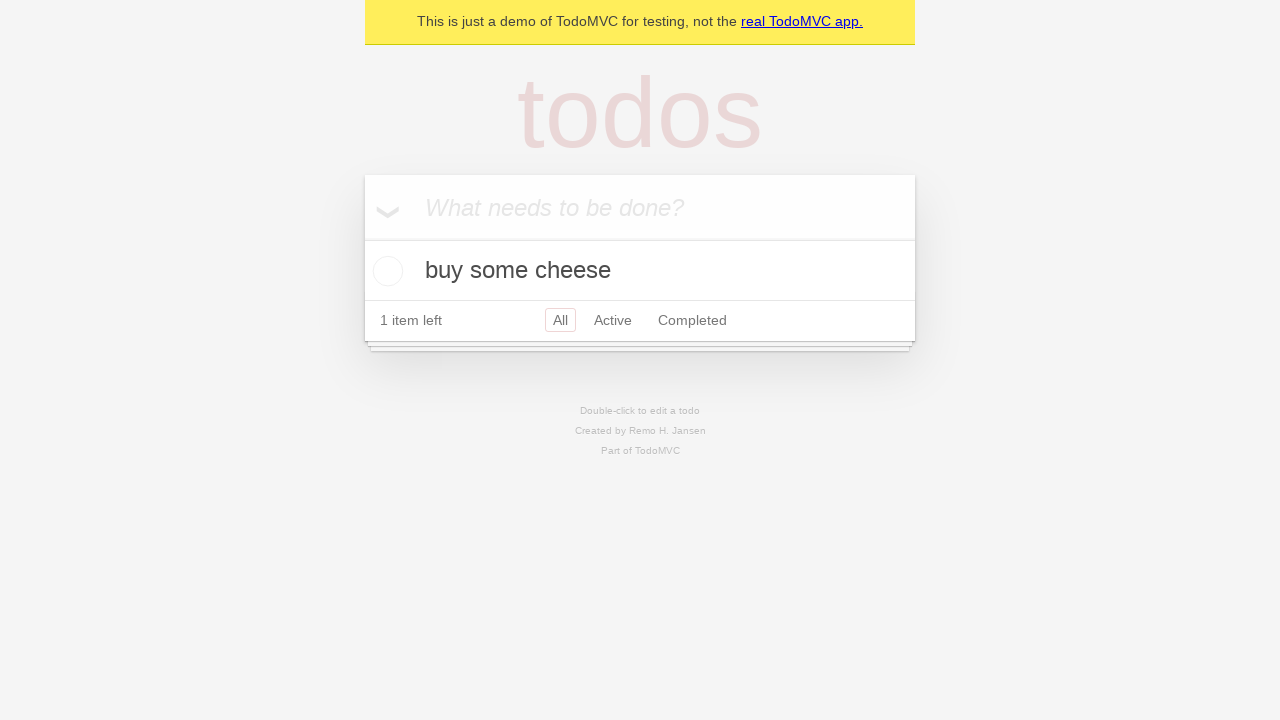

Filled todo input with 'feed the cat' on internal:attr=[placeholder="What needs to be done?"i]
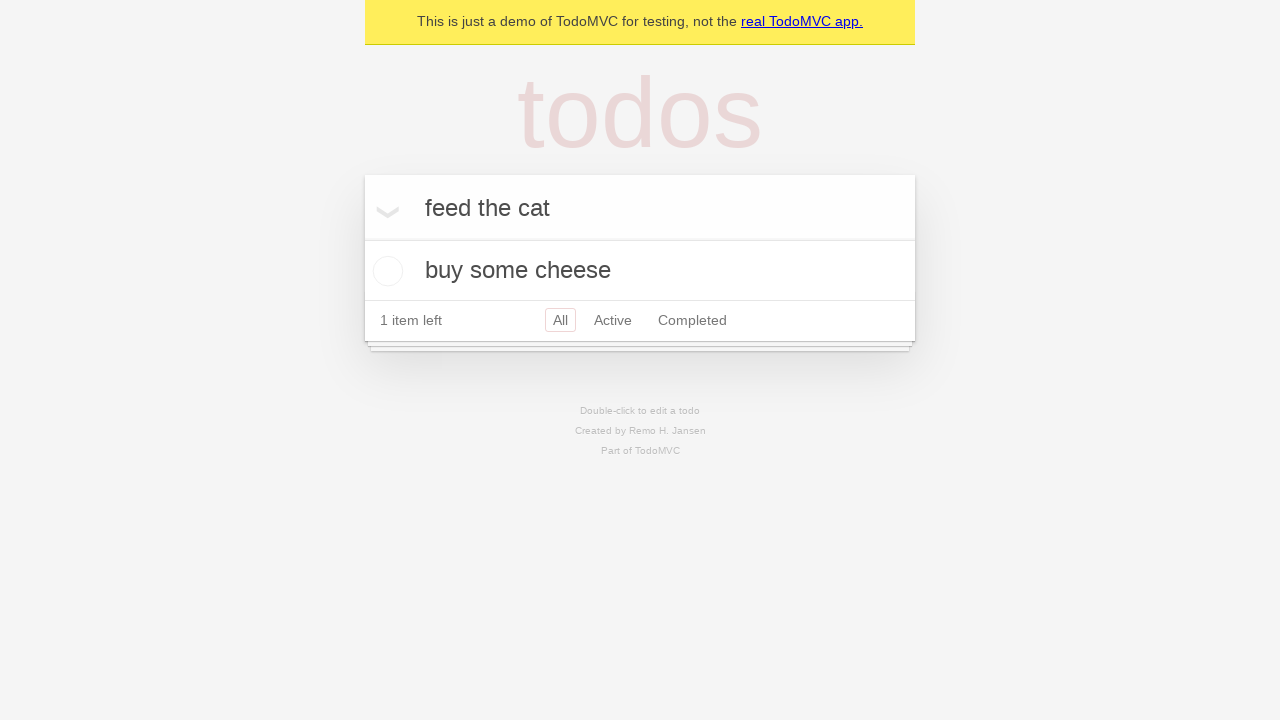

Pressed Enter to add second todo item on internal:attr=[placeholder="What needs to be done?"i]
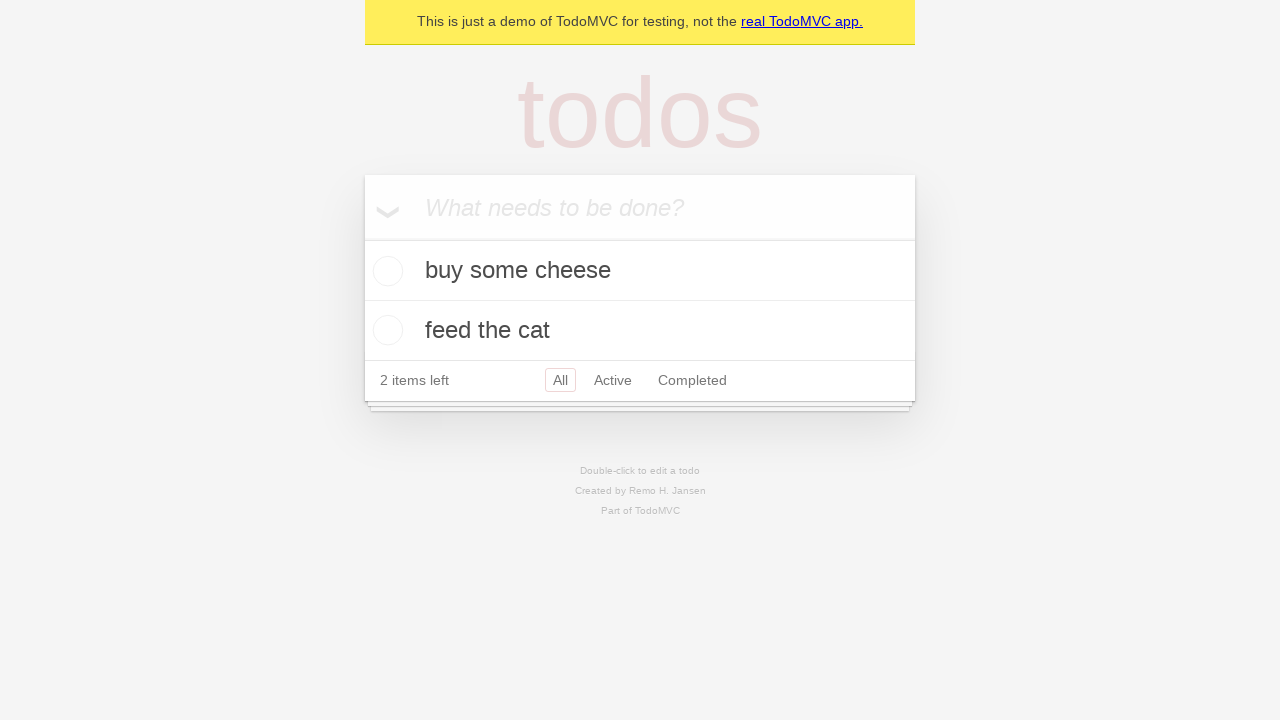

Filled todo input with 'book a doctors appointment' on internal:attr=[placeholder="What needs to be done?"i]
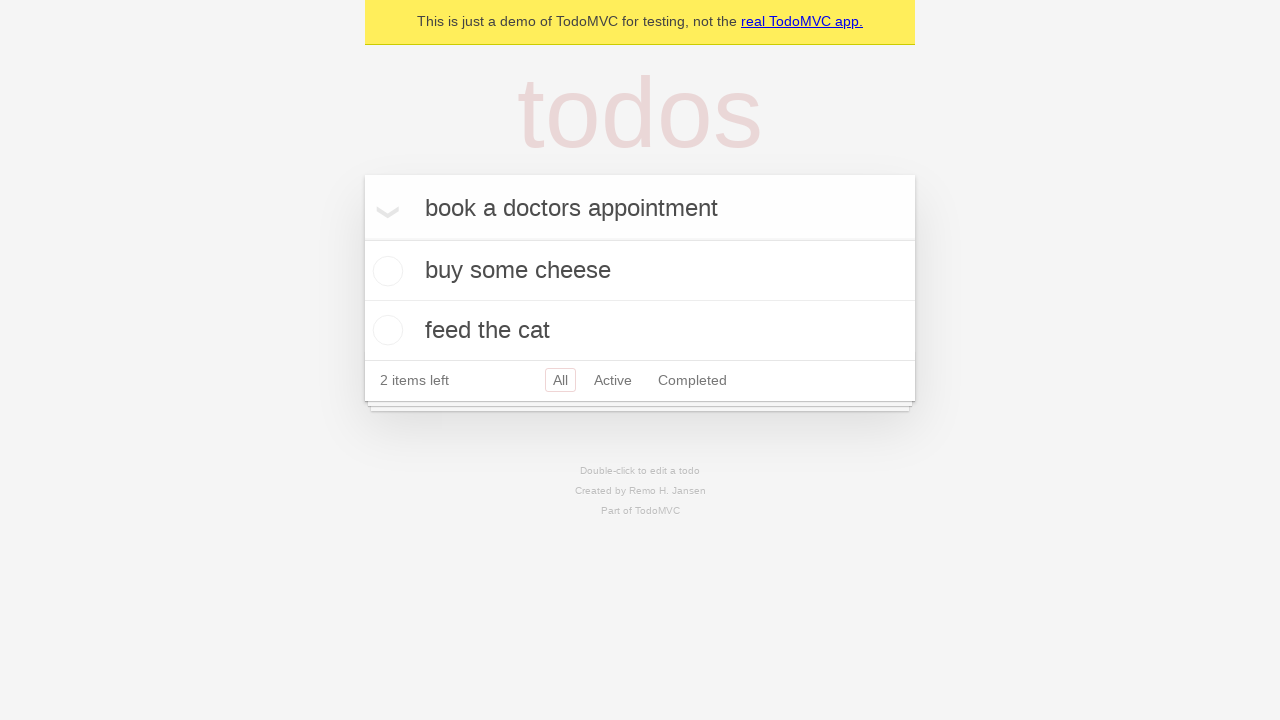

Pressed Enter to add third todo item on internal:attr=[placeholder="What needs to be done?"i]
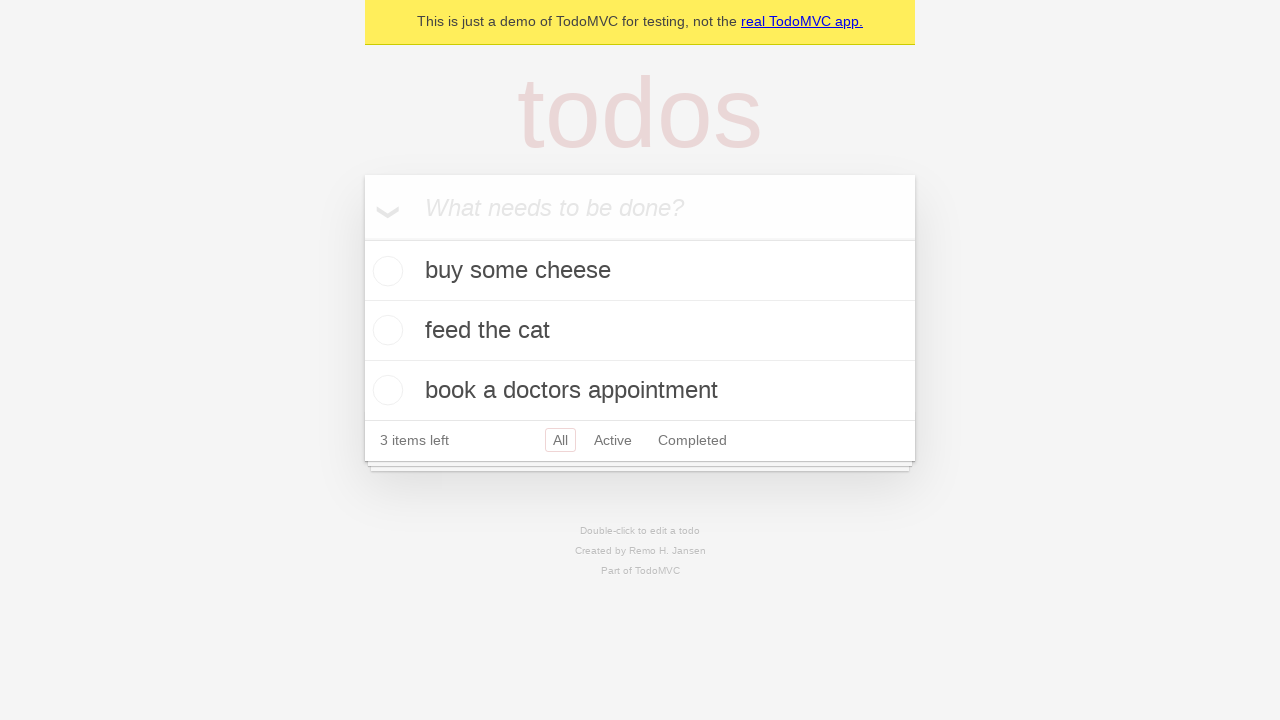

Waited for third todo item to appear
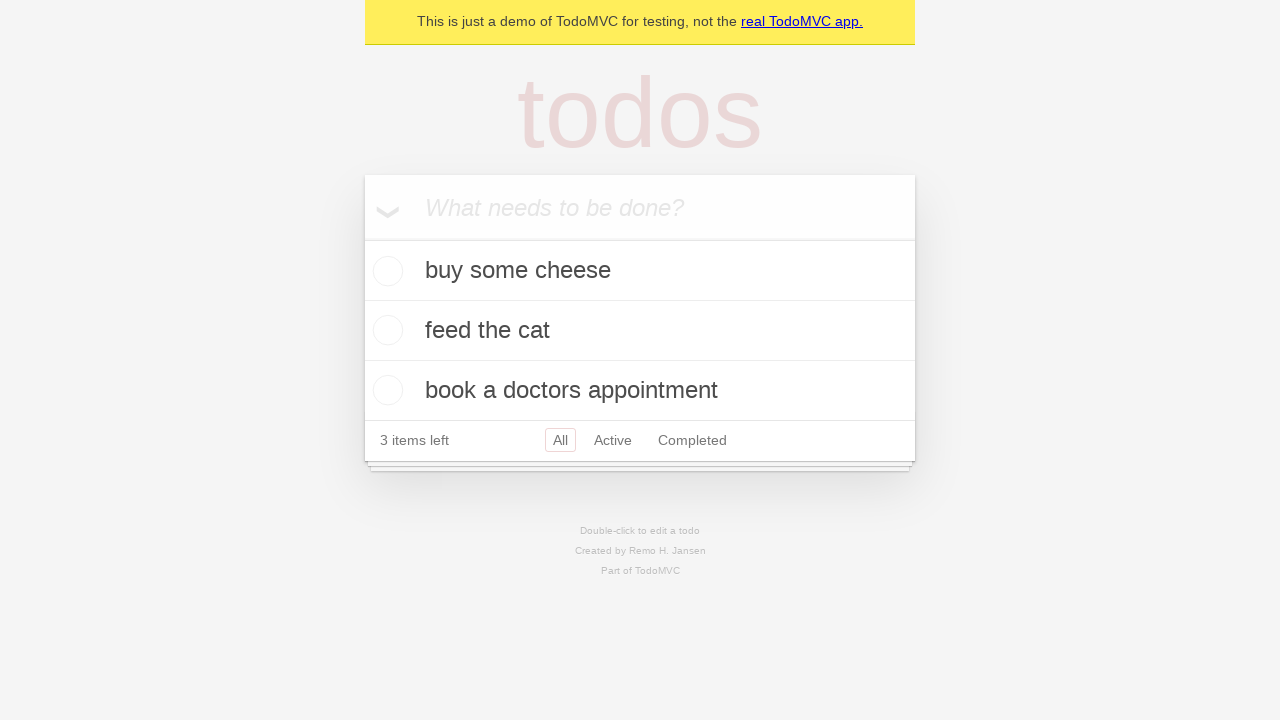

Checked the first todo item as completed at (385, 271) on .todo-list li .toggle >> nth=0
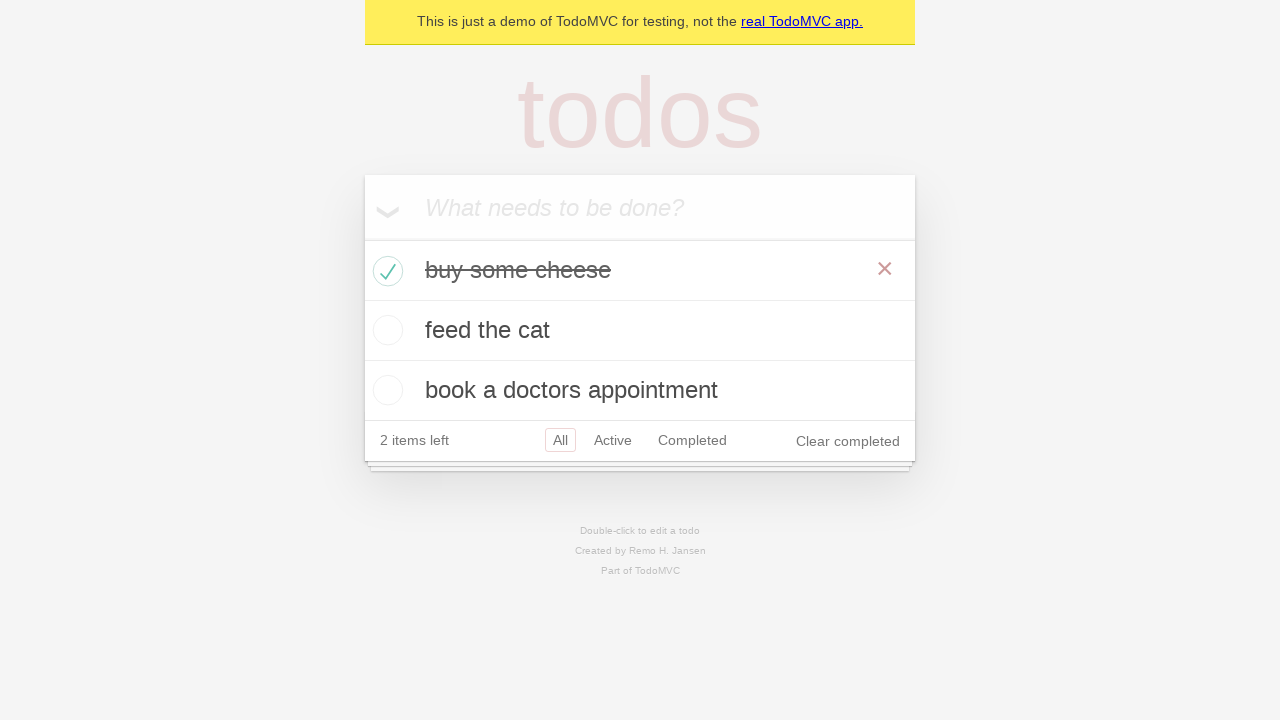

Verified 'Clear completed' button is displayed with correct text
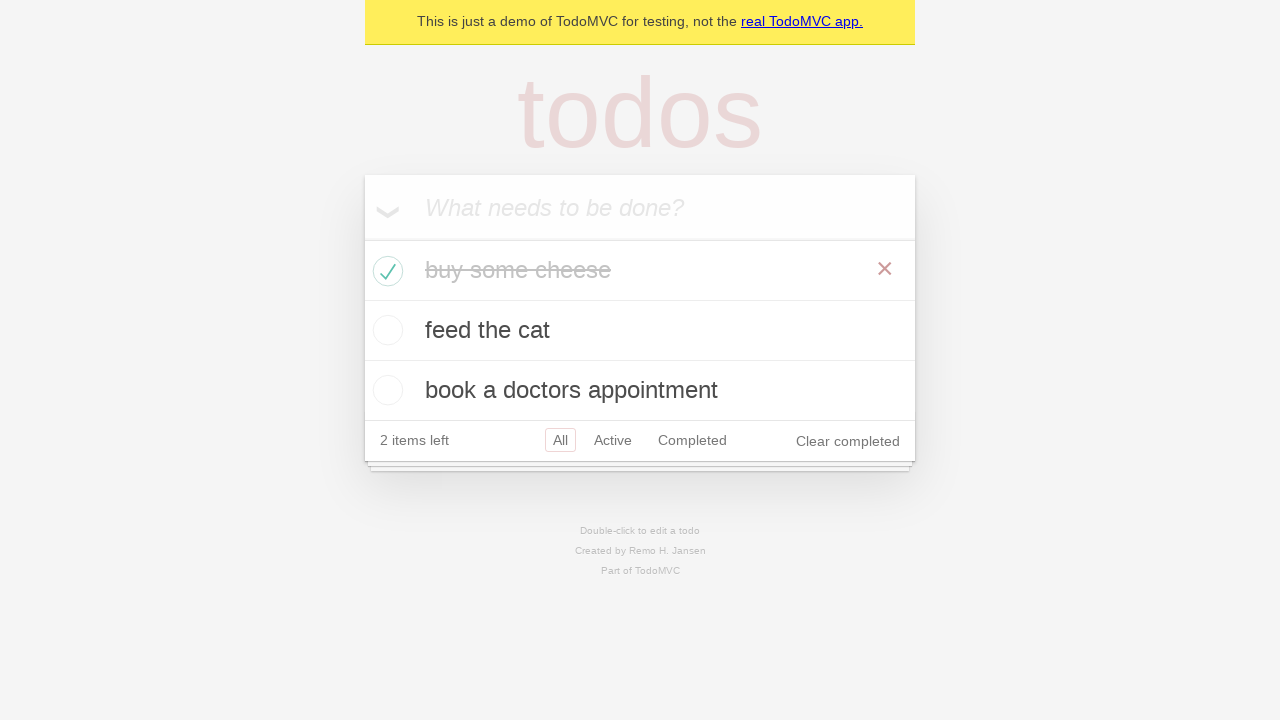

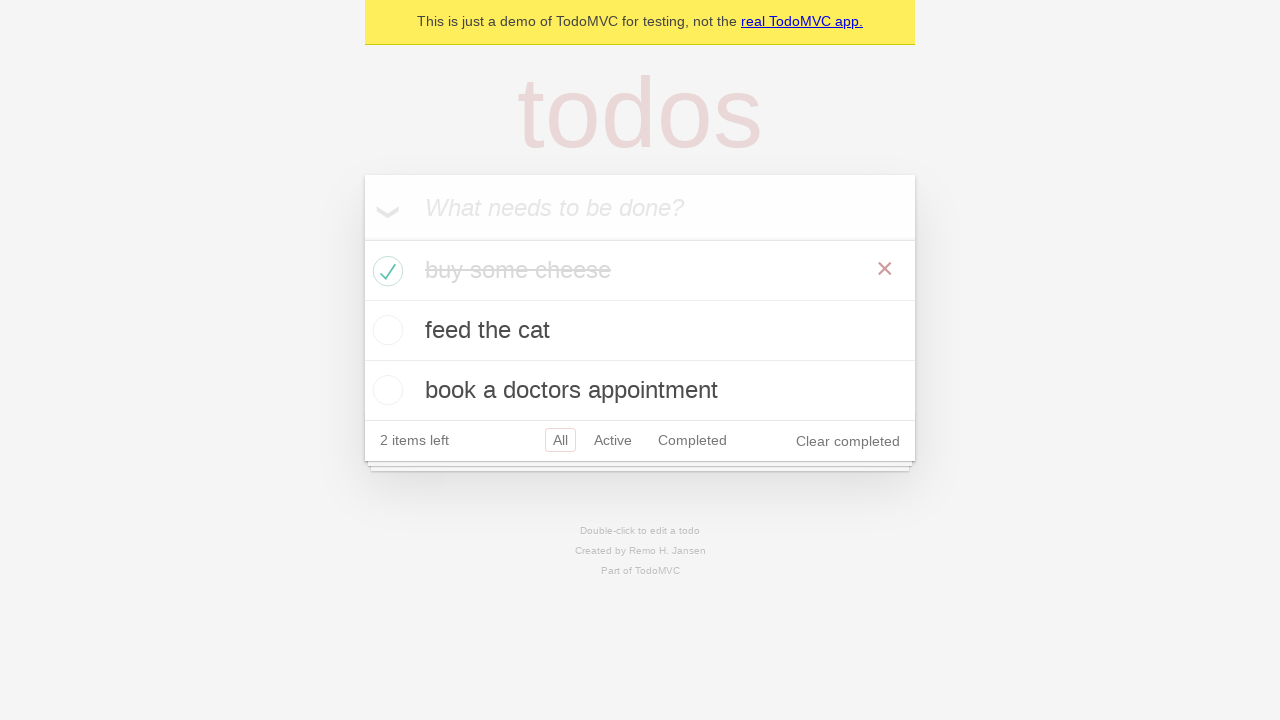